Tests dynamic controls functionality by checking if an input field is enabled, clicking a toggle button to enable it, and verifying the state change

Starting URL: https://v1.training-support.net/selenium/dynamic-controls

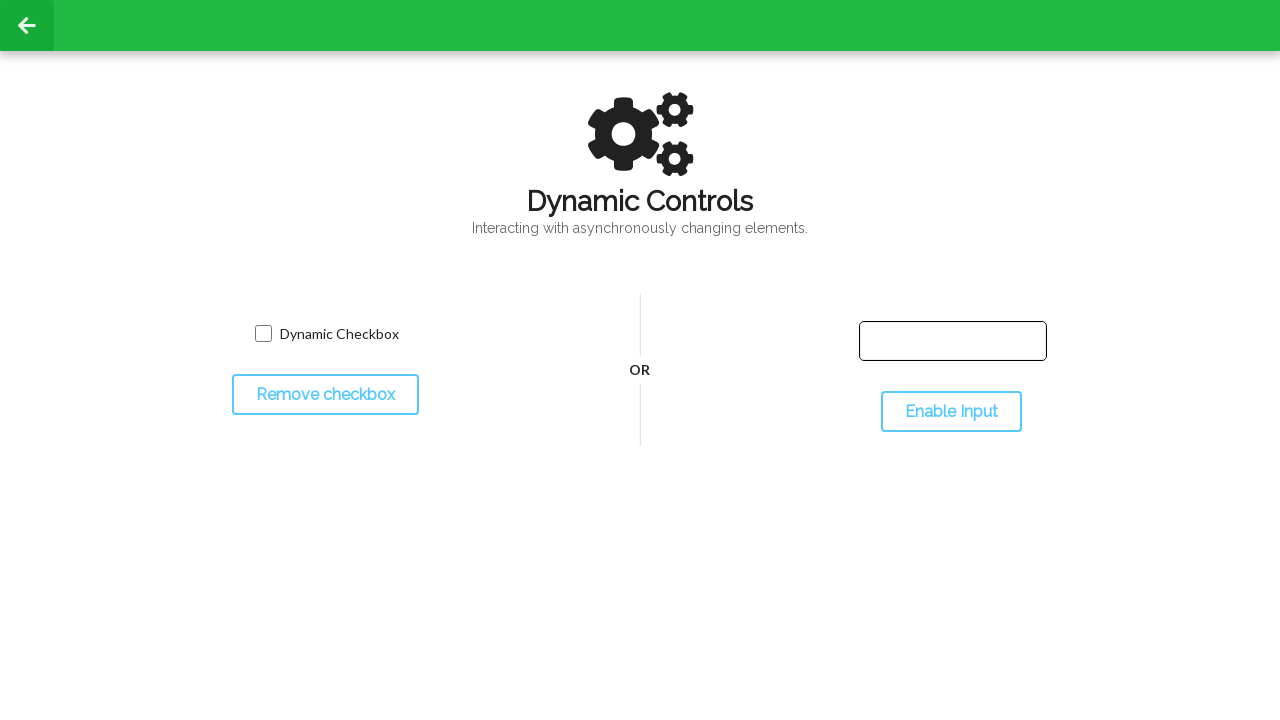

Located the input text field
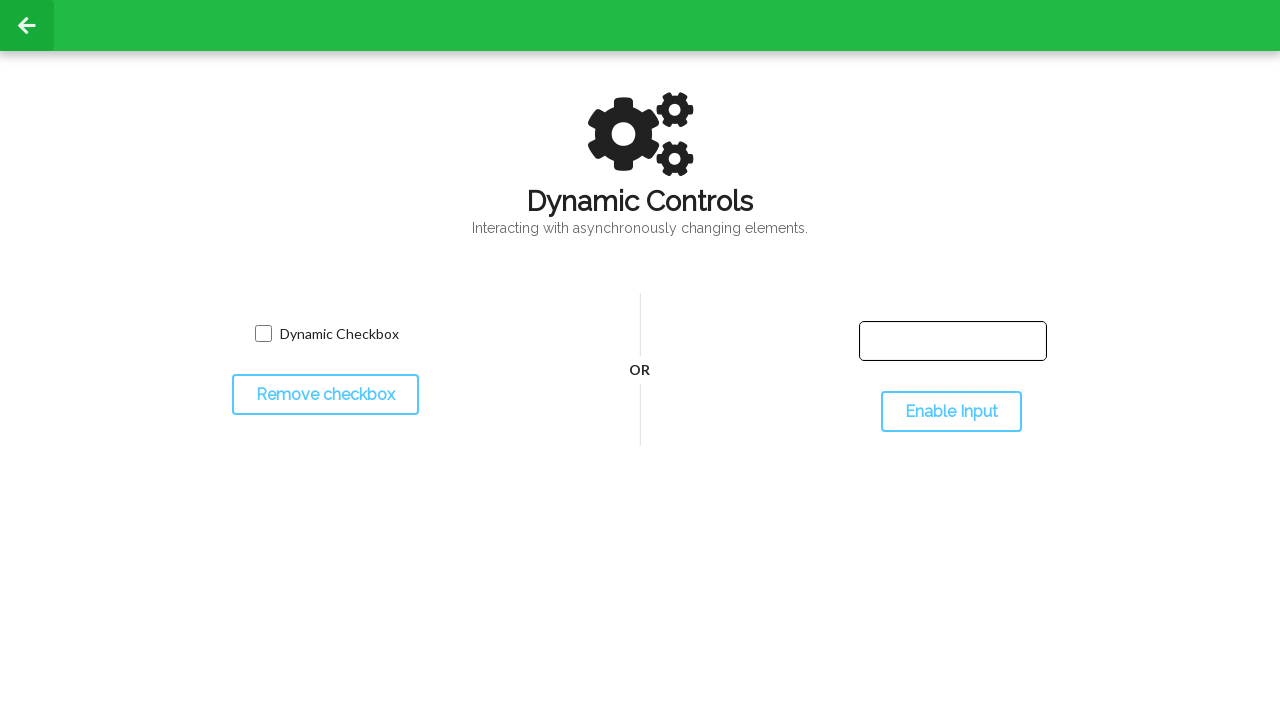

Clicked the toggle button to enable the input field at (951, 412) on #toggleInput
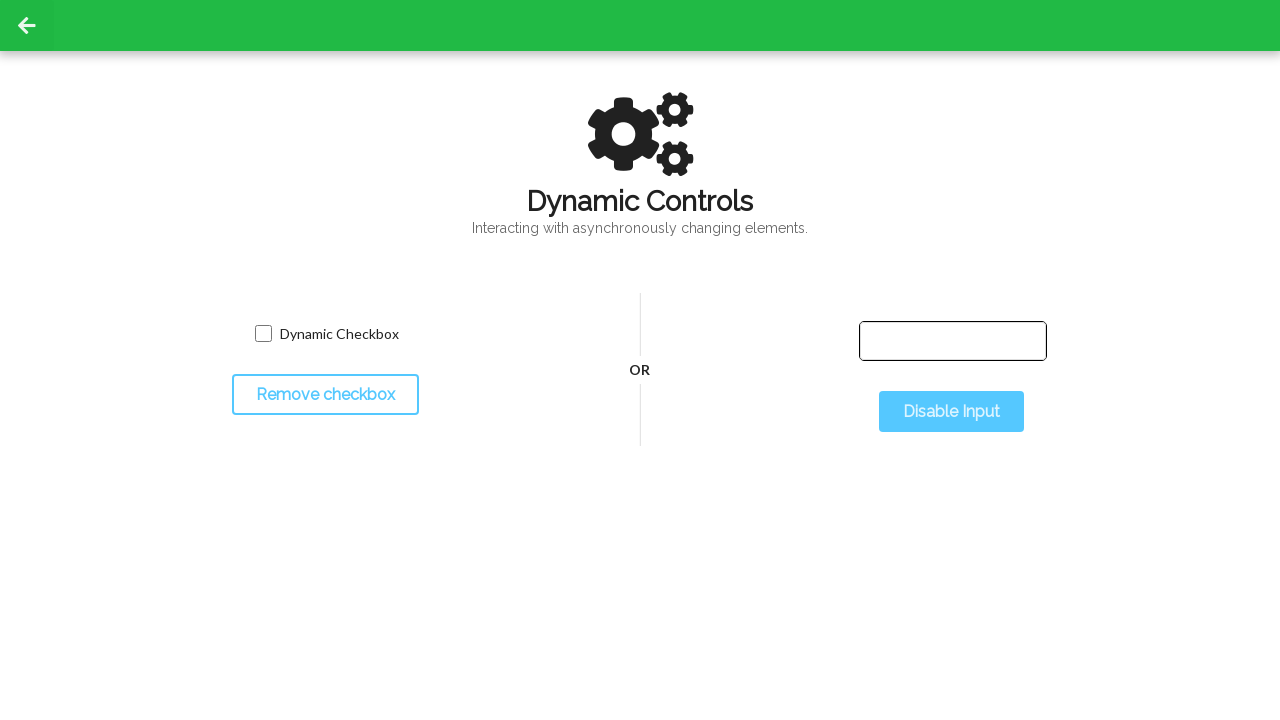

Verified that the input field is now enabled
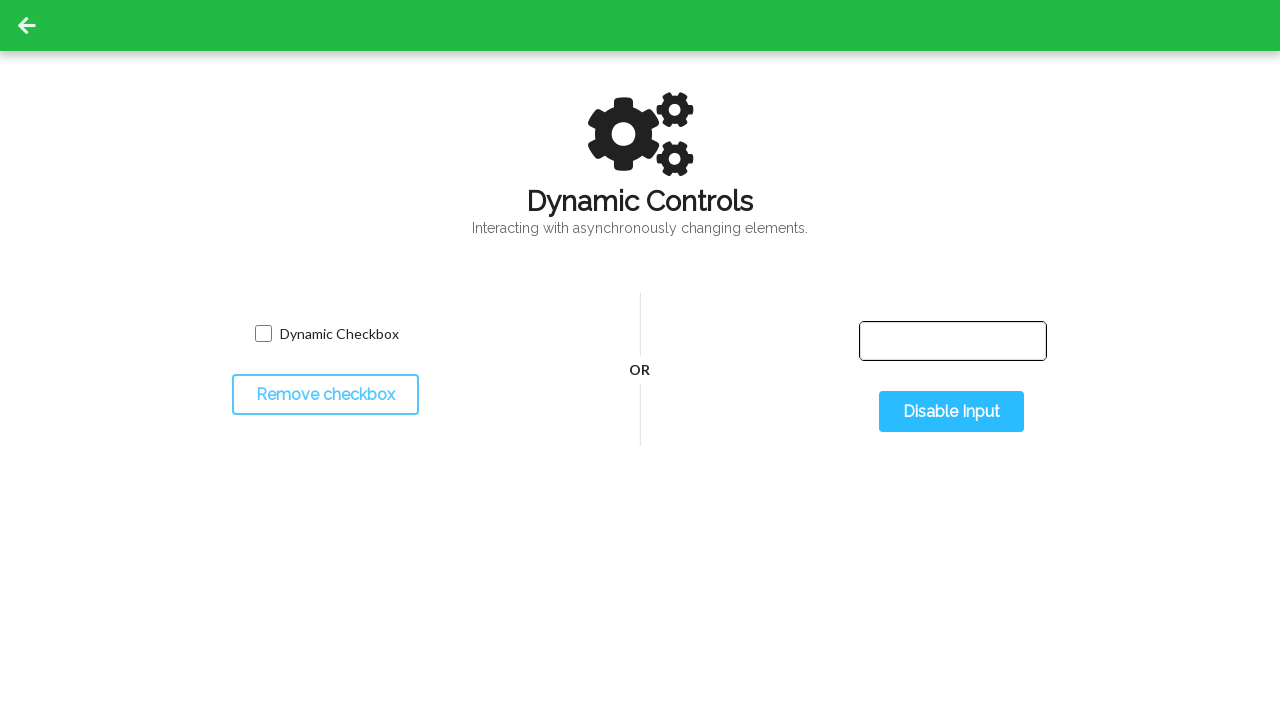

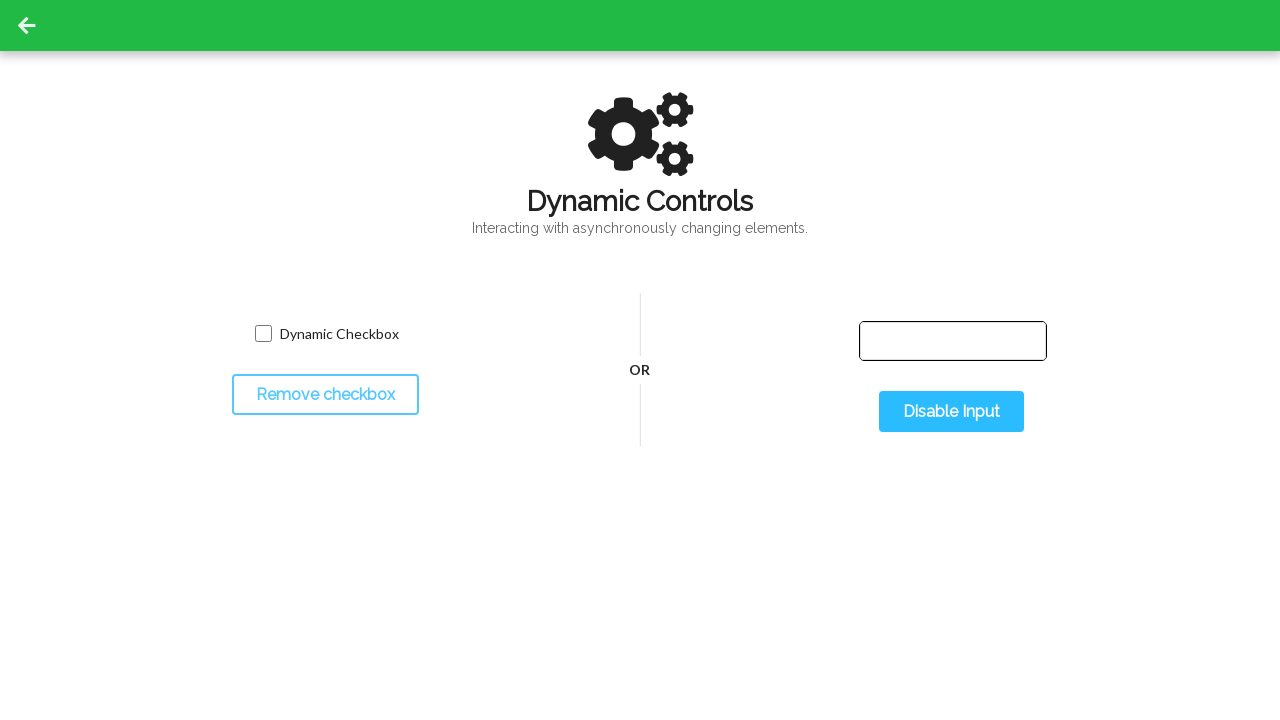